Tests tooltip functionality by hovering over a button element and verifying the tooltip attribute is present after the hover action.

Starting URL: https://demoqa.com/tool-tips/

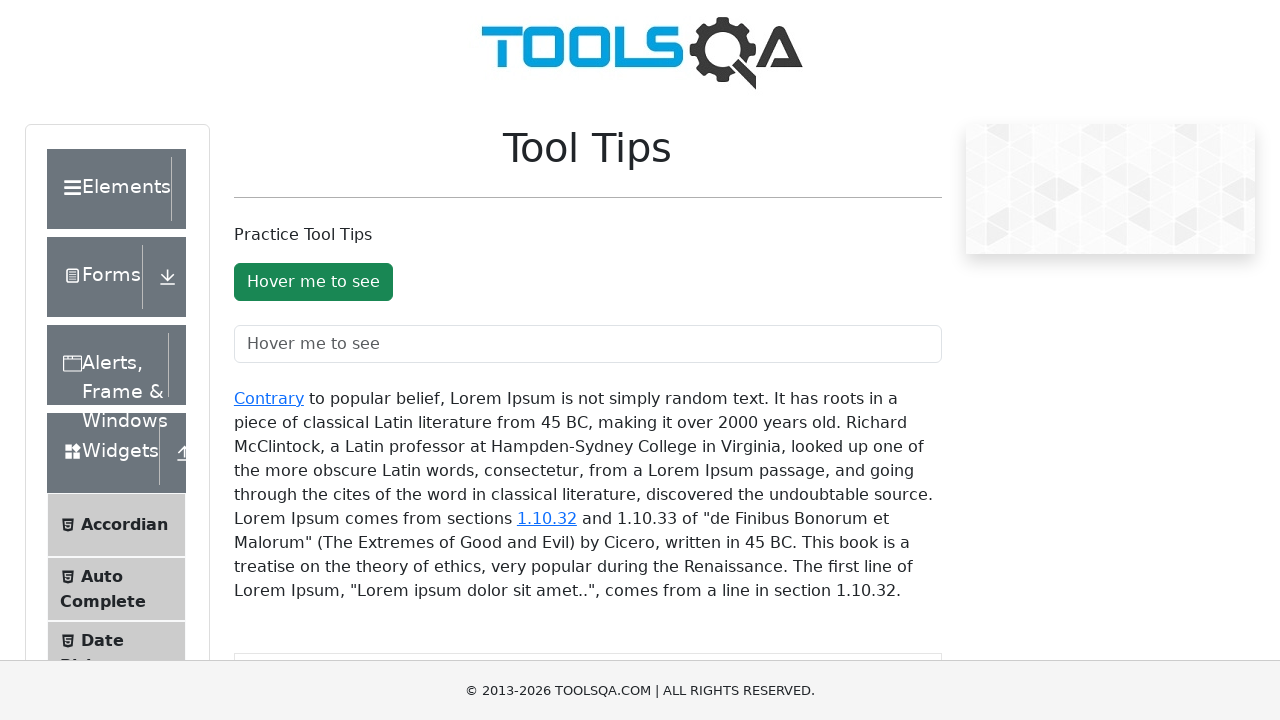

Waited for tooltip button to be visible
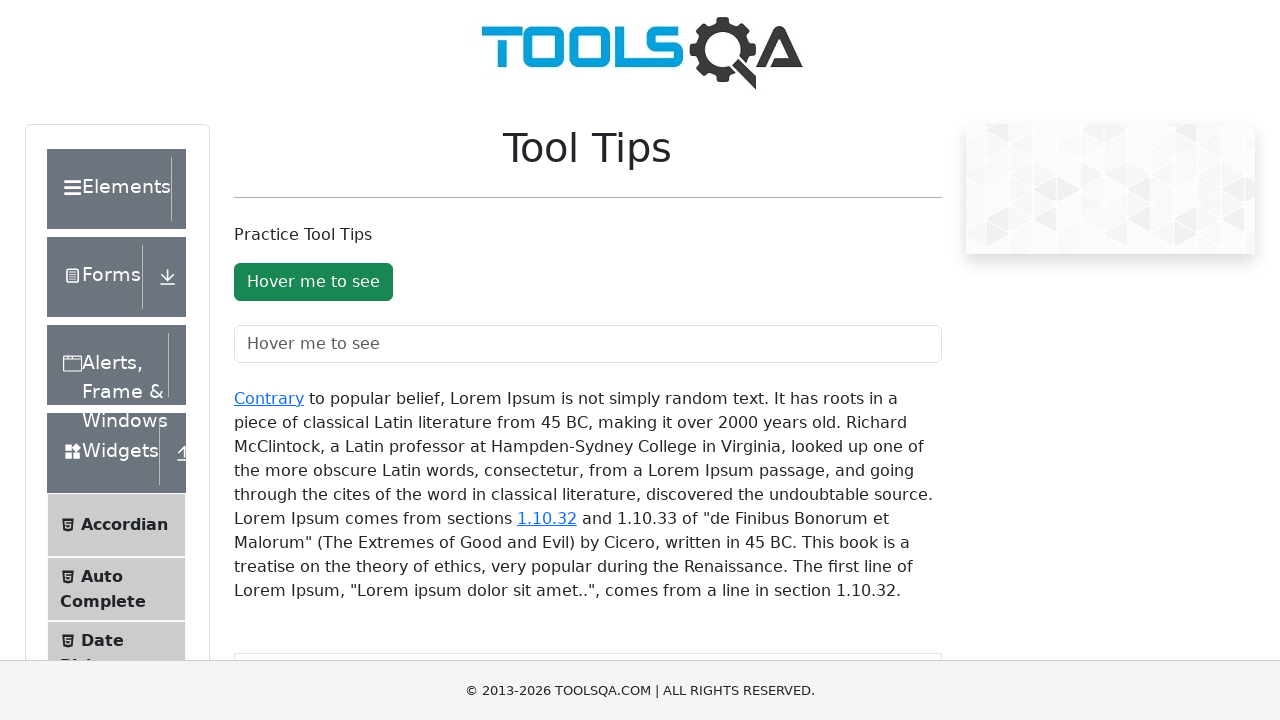

Hovered over tooltip button to trigger tooltip at (313, 282) on #toolTipButton
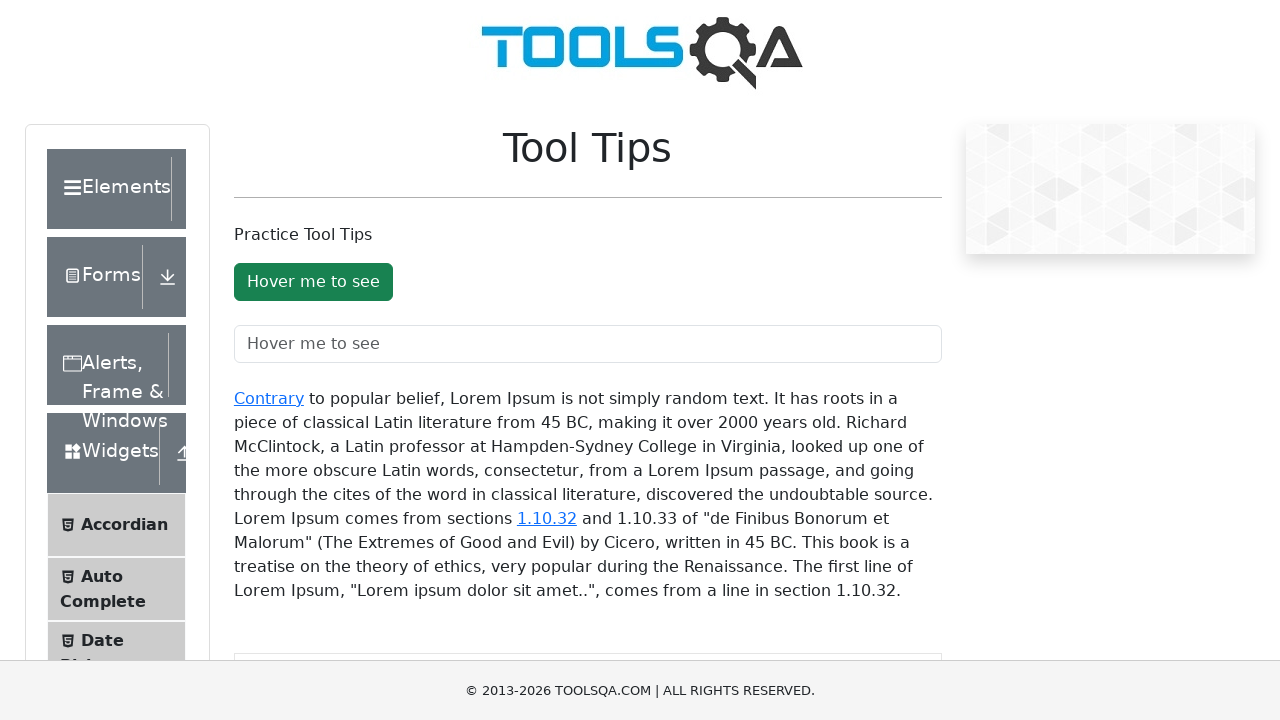

Tooltip aria-describedby attribute appeared, indicating tooltip is shown
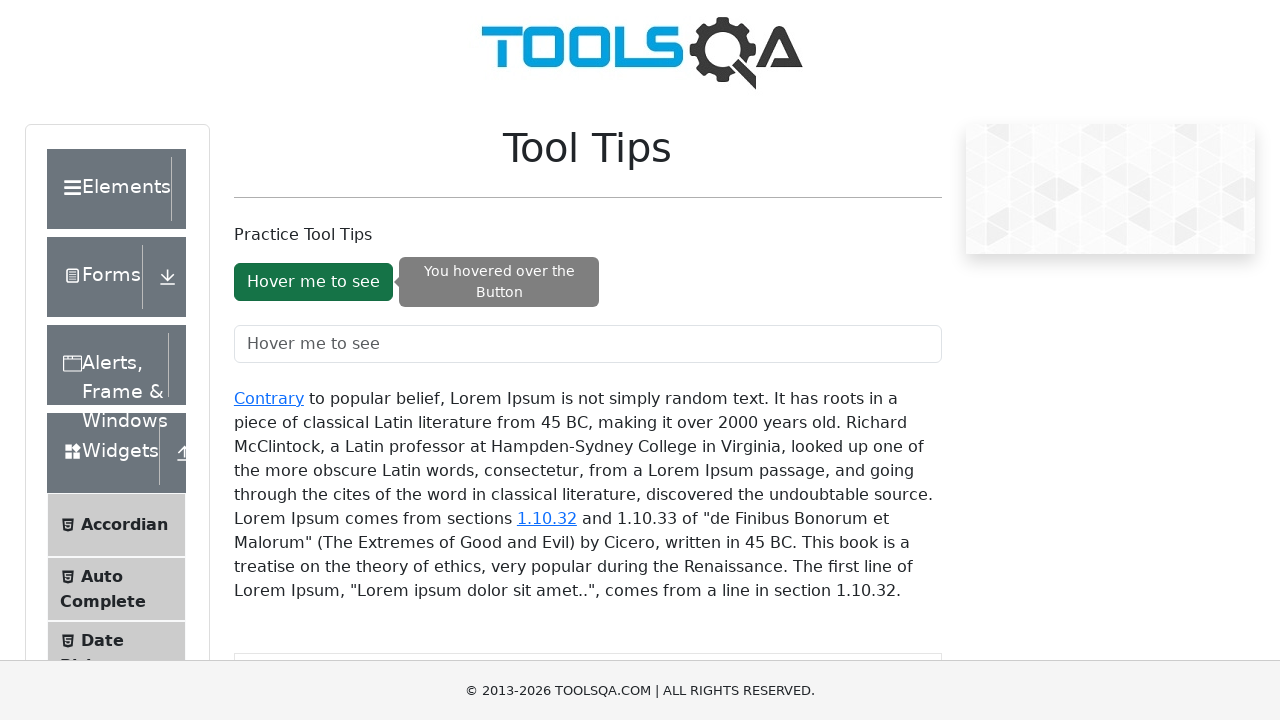

Verified tooltip element is visible
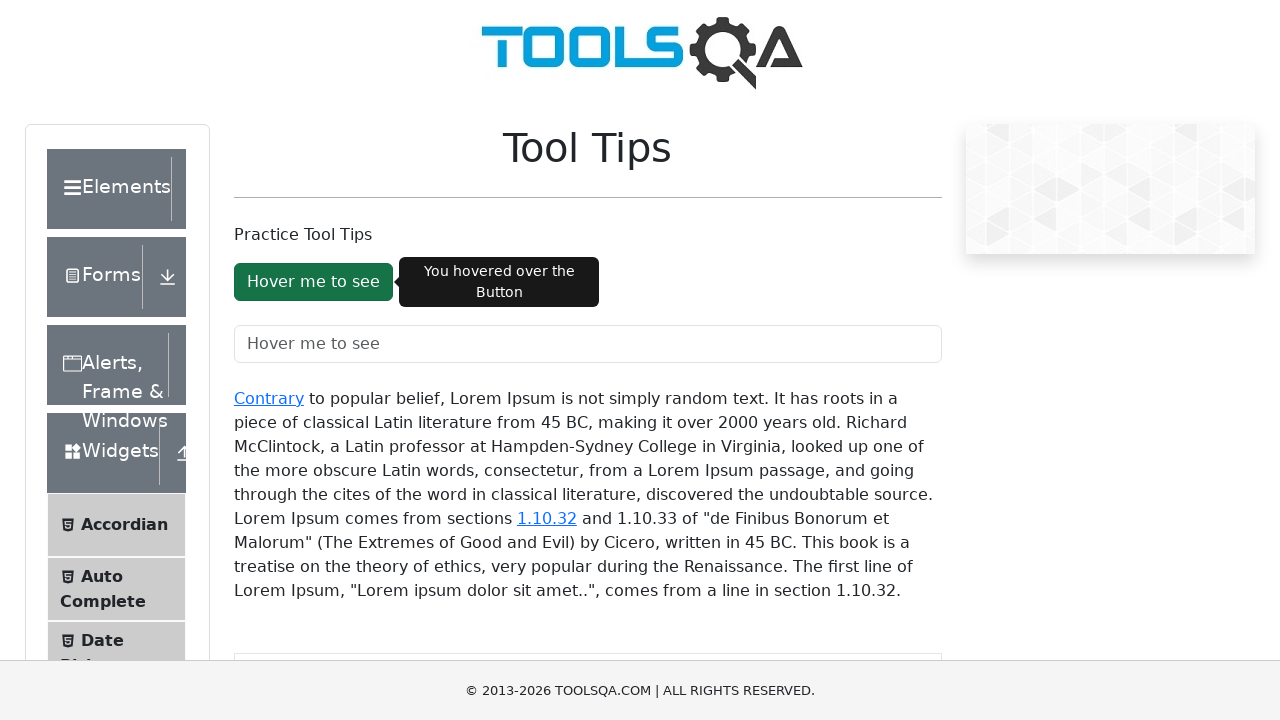

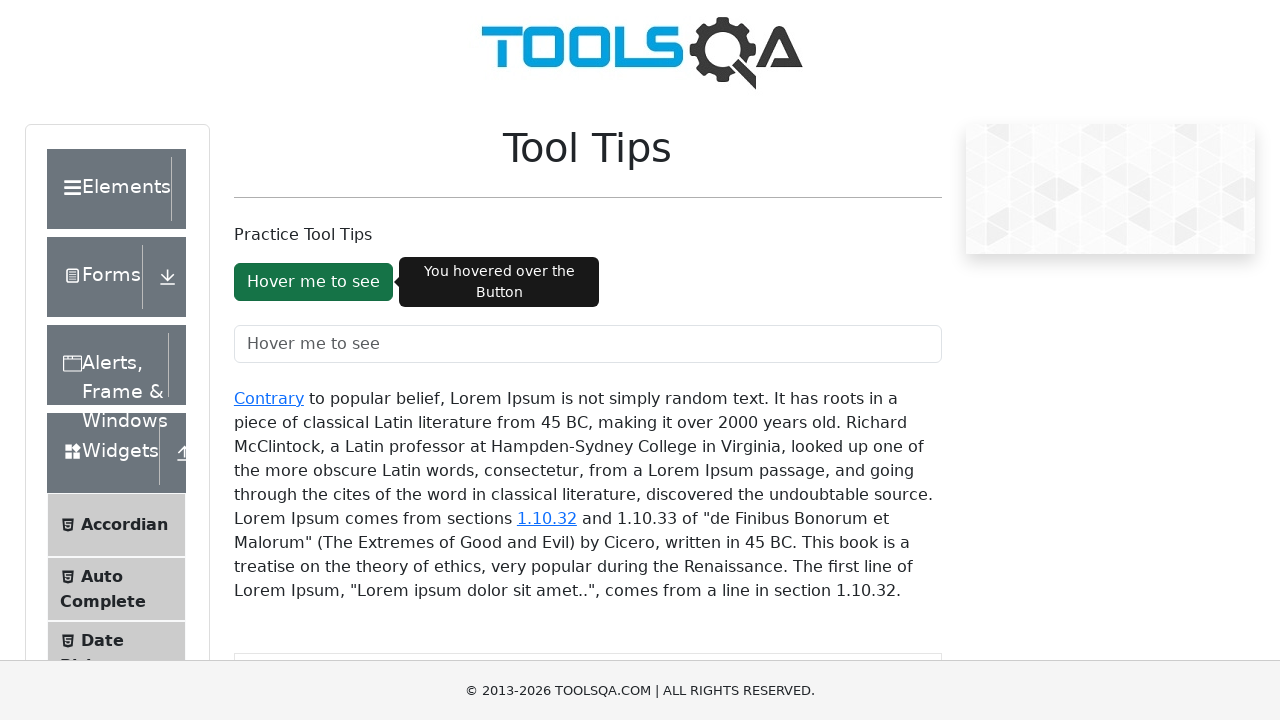